Tests JavaScript alert handling by clicking a button to trigger an alert, accepting it, and verifying the result message

Starting URL: https://testcenter.techproeducation.com/index.php?page=javascript-alerts

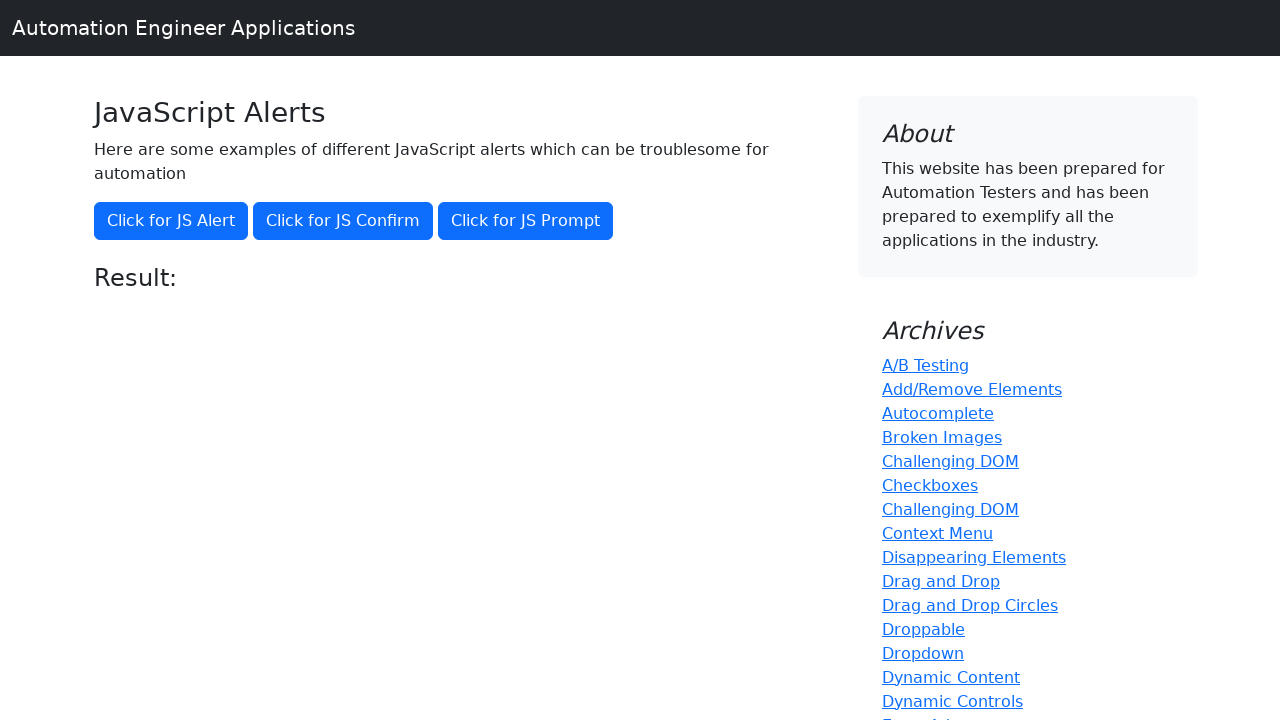

Clicked button to trigger JavaScript alert at (171, 221) on xpath=//button[normalize-space()='Click for JS Alert']
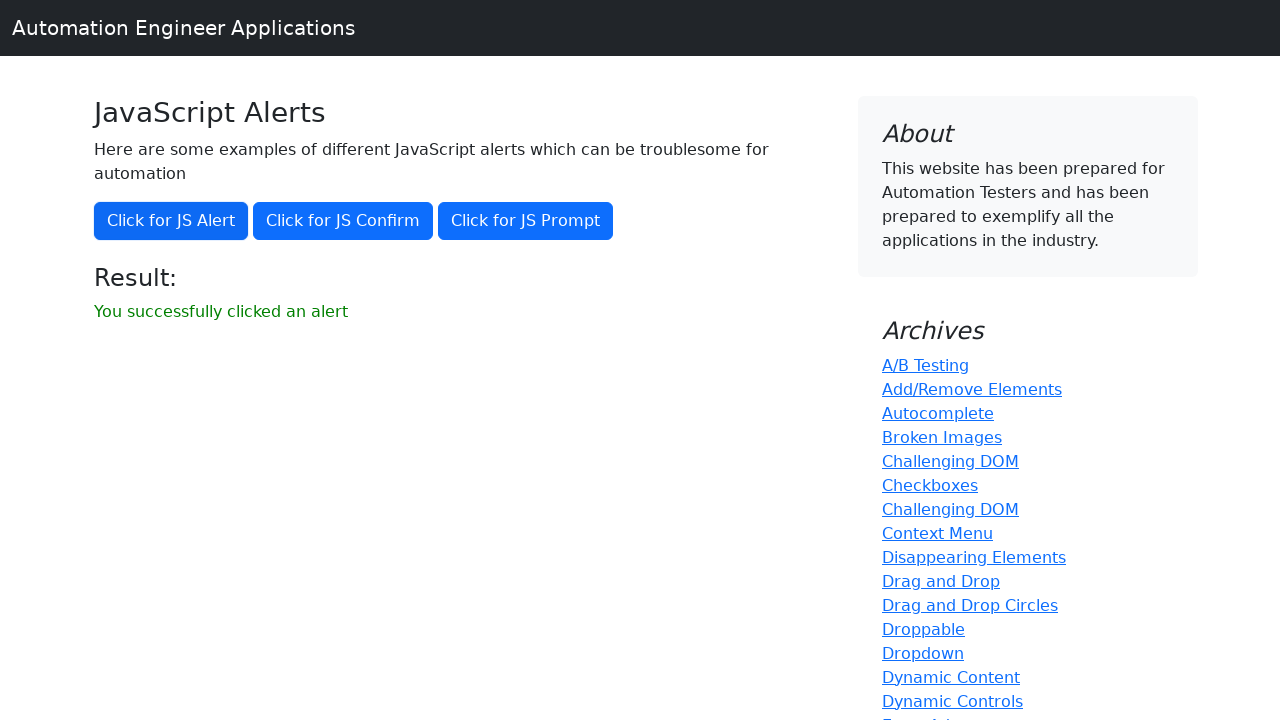

Set up dialog handler to accept alerts
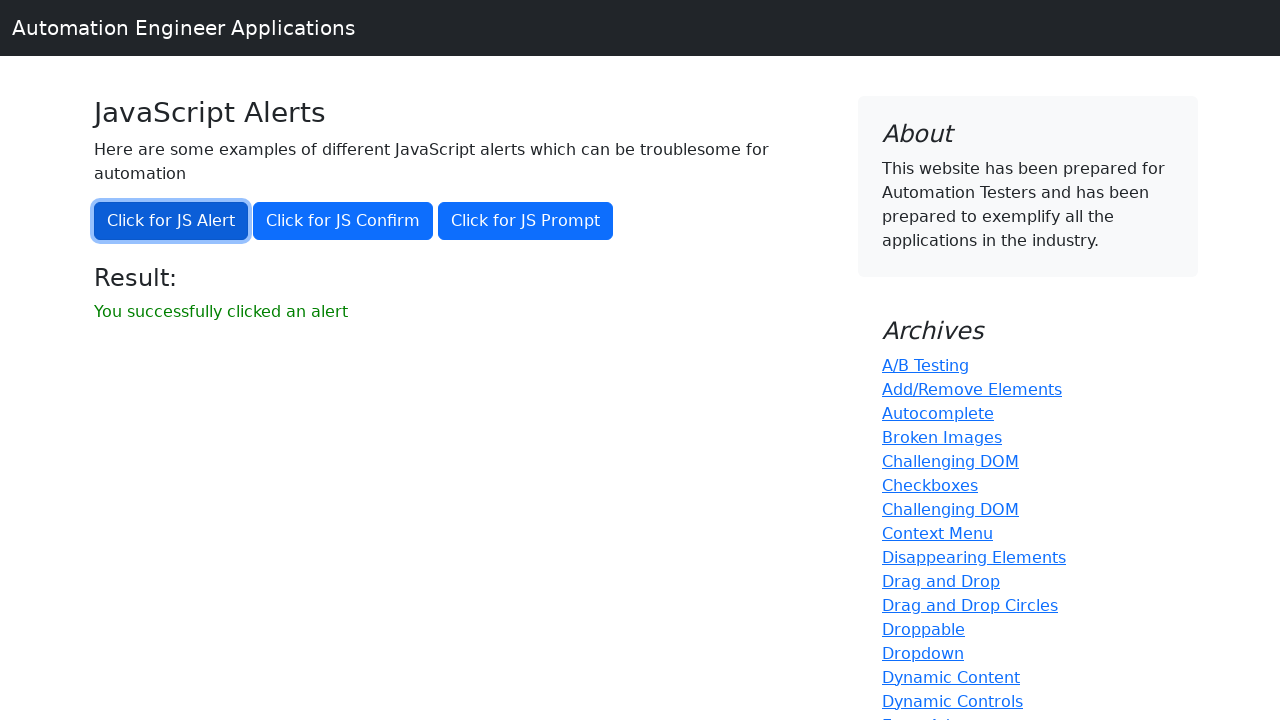

Clicked button to trigger JavaScript alert again with handler active at (171, 221) on xpath=//button[normalize-space()='Click for JS Alert']
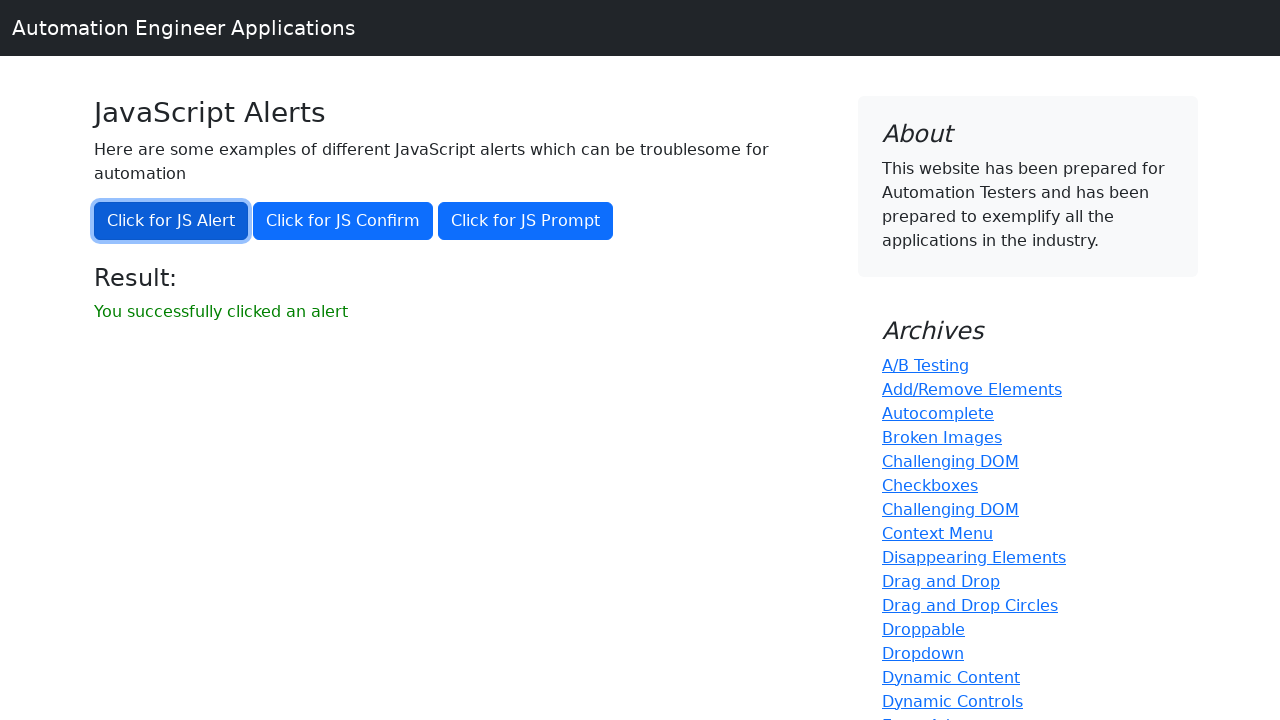

Result message element loaded
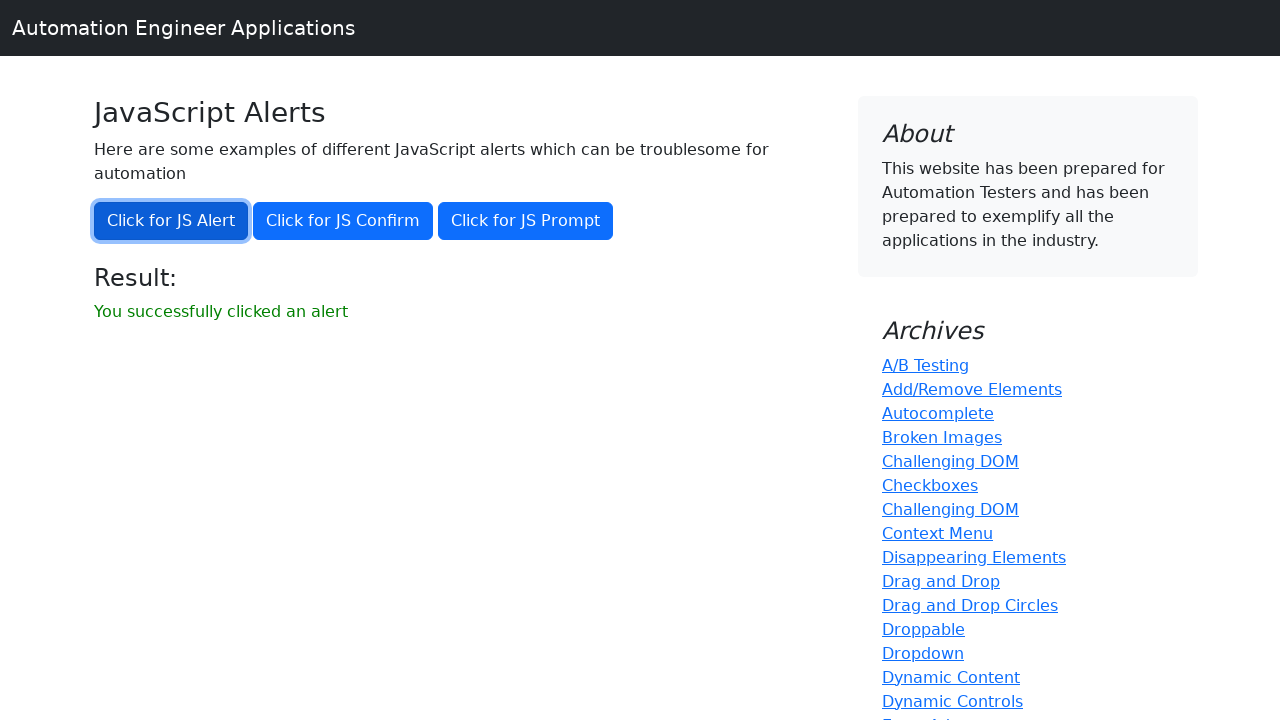

Retrieved result text: 'You successfully clicked an alert'
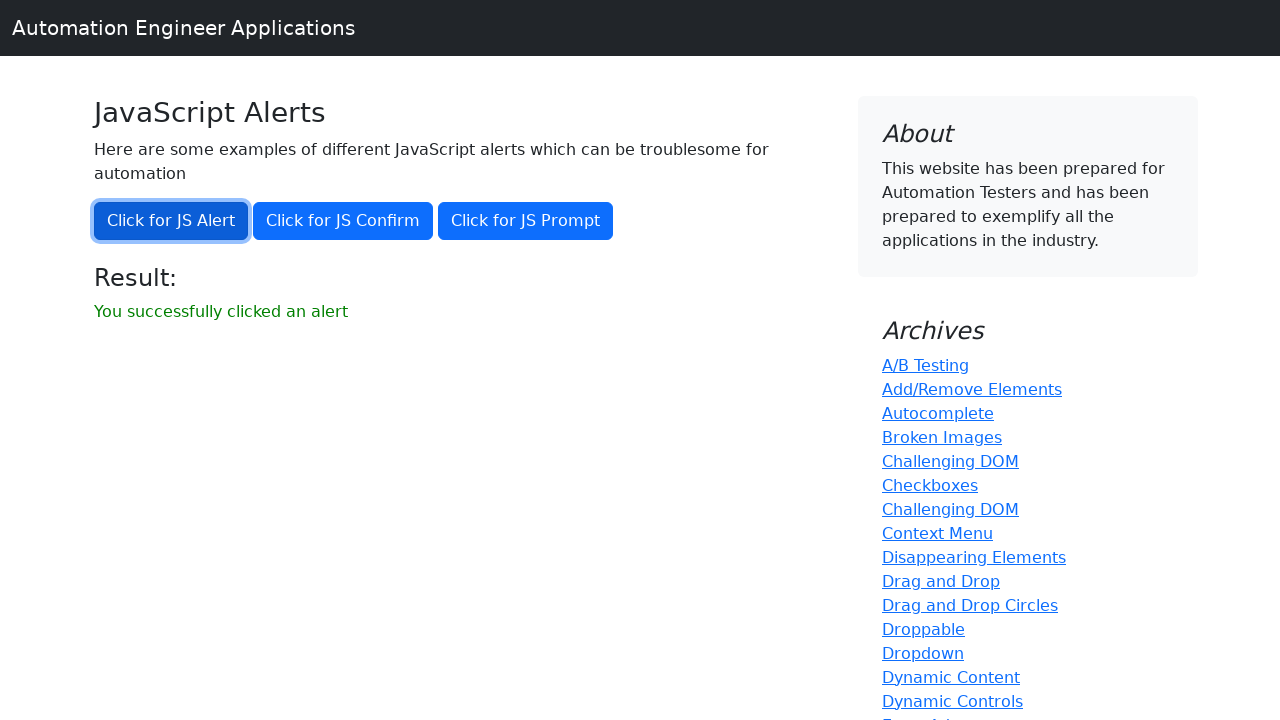

Verified result message matches expected text
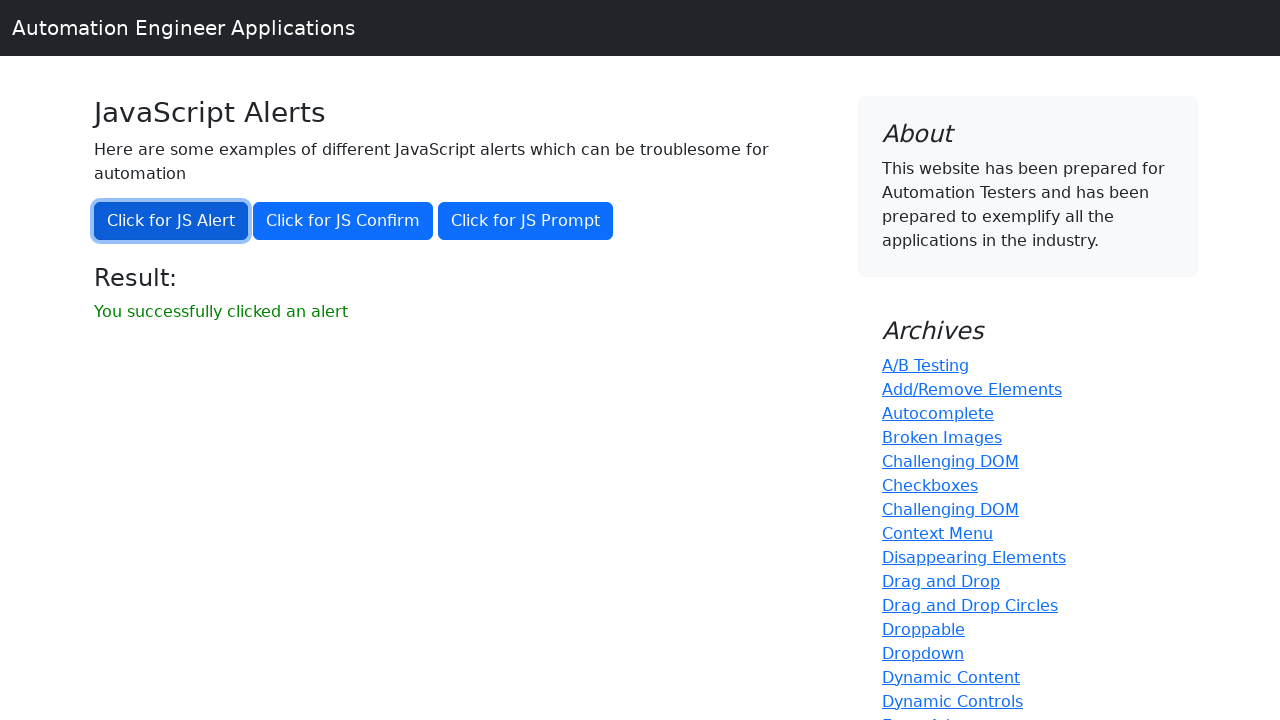

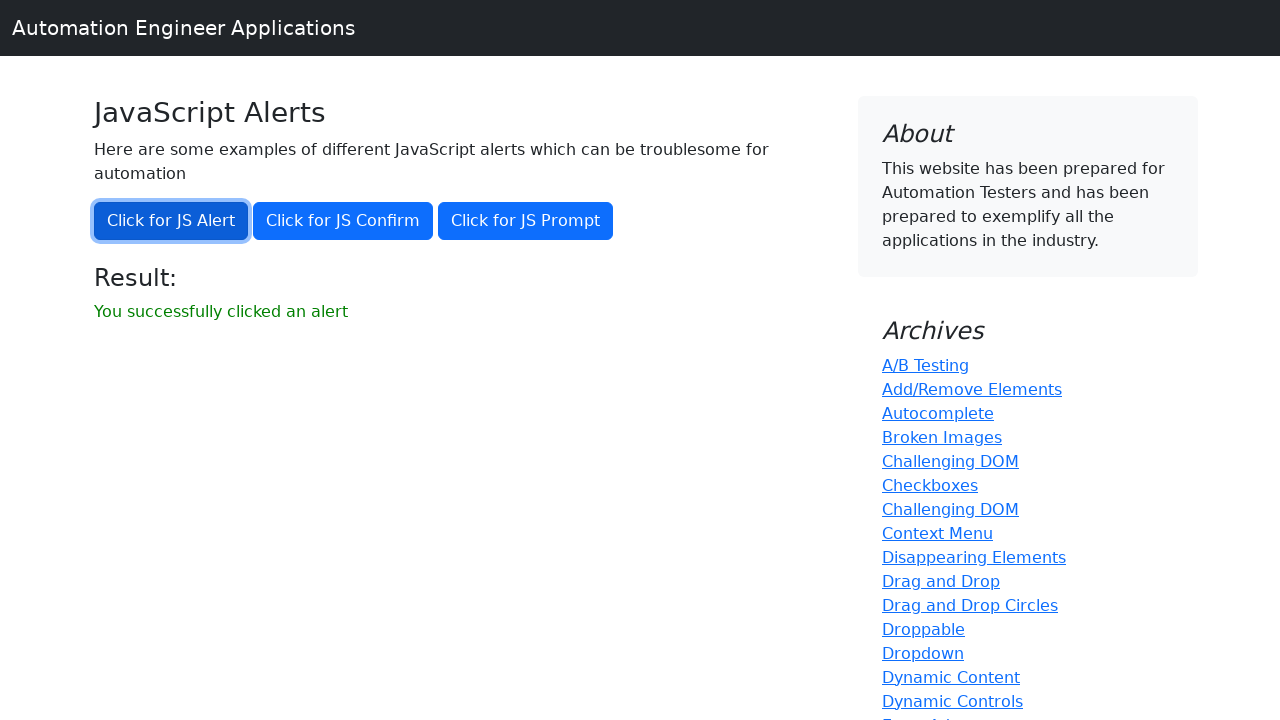